Tests that clicking the forgot password link navigates to the forgot password page and verifies the page title

Starting URL: https://trueconf.ru/login.html

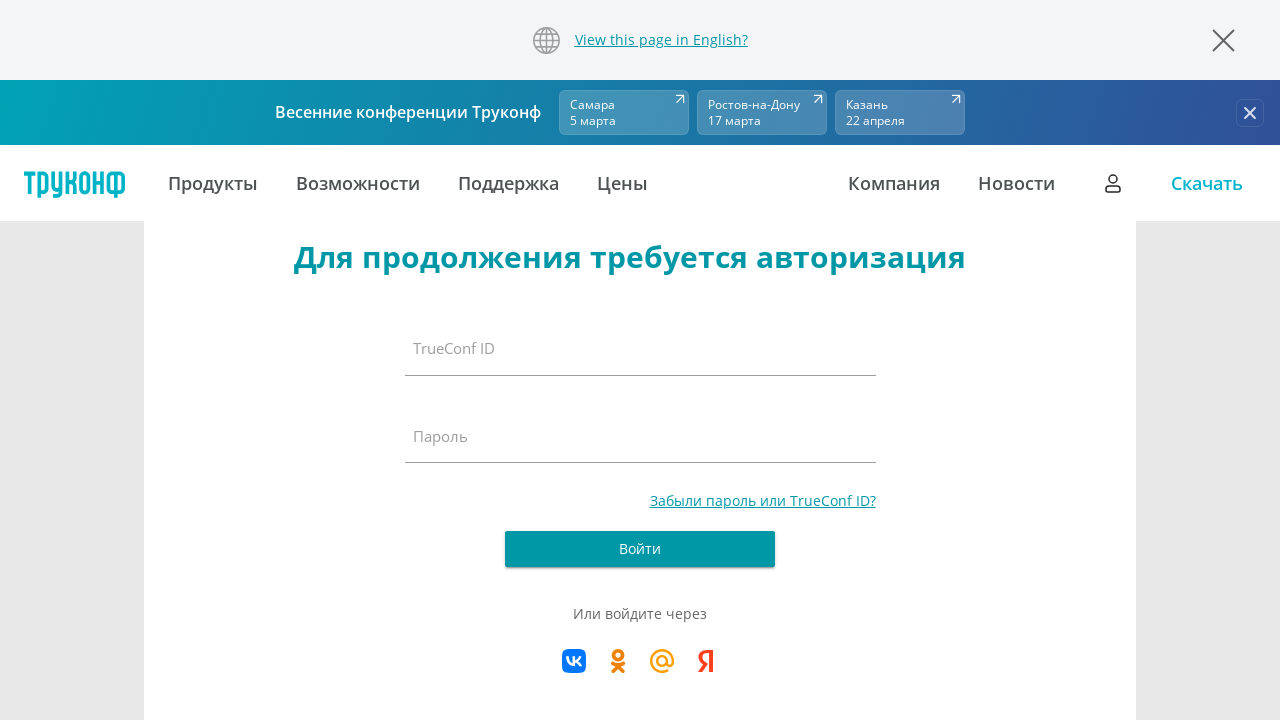

Clicked forgot password link at (762, 500) on #forgot-password
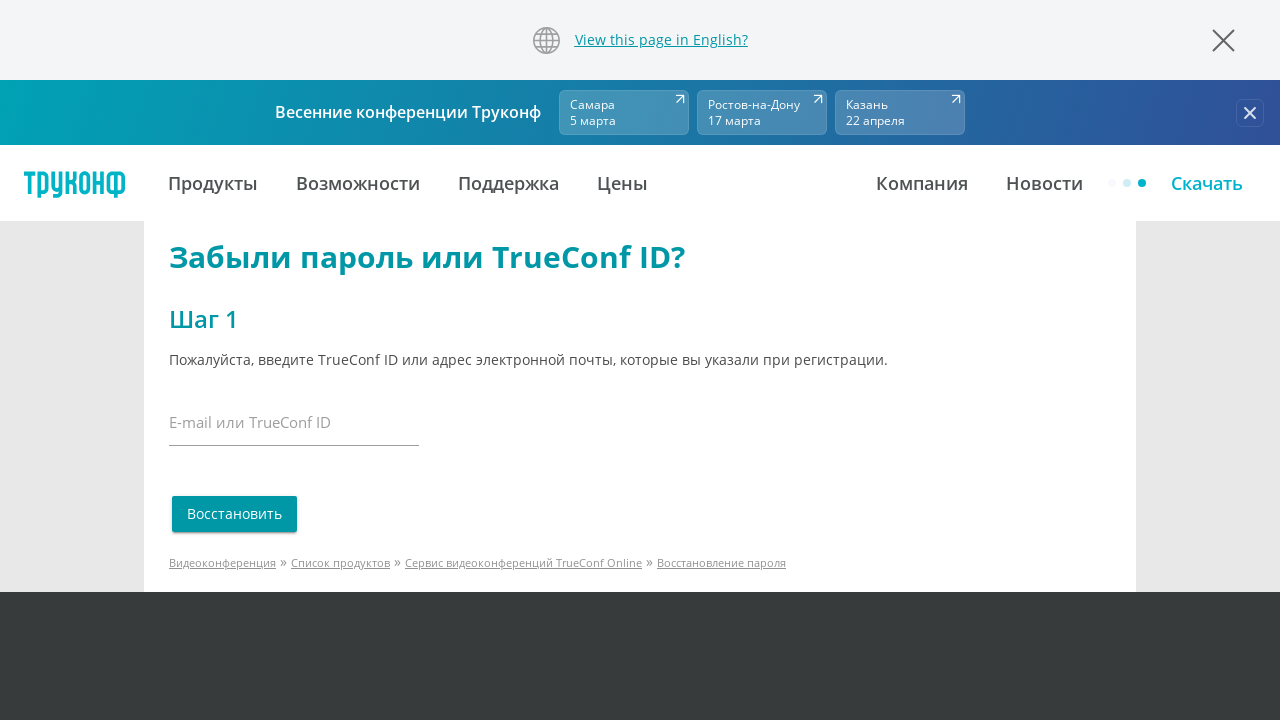

Verified page title matches expected forgot password page title
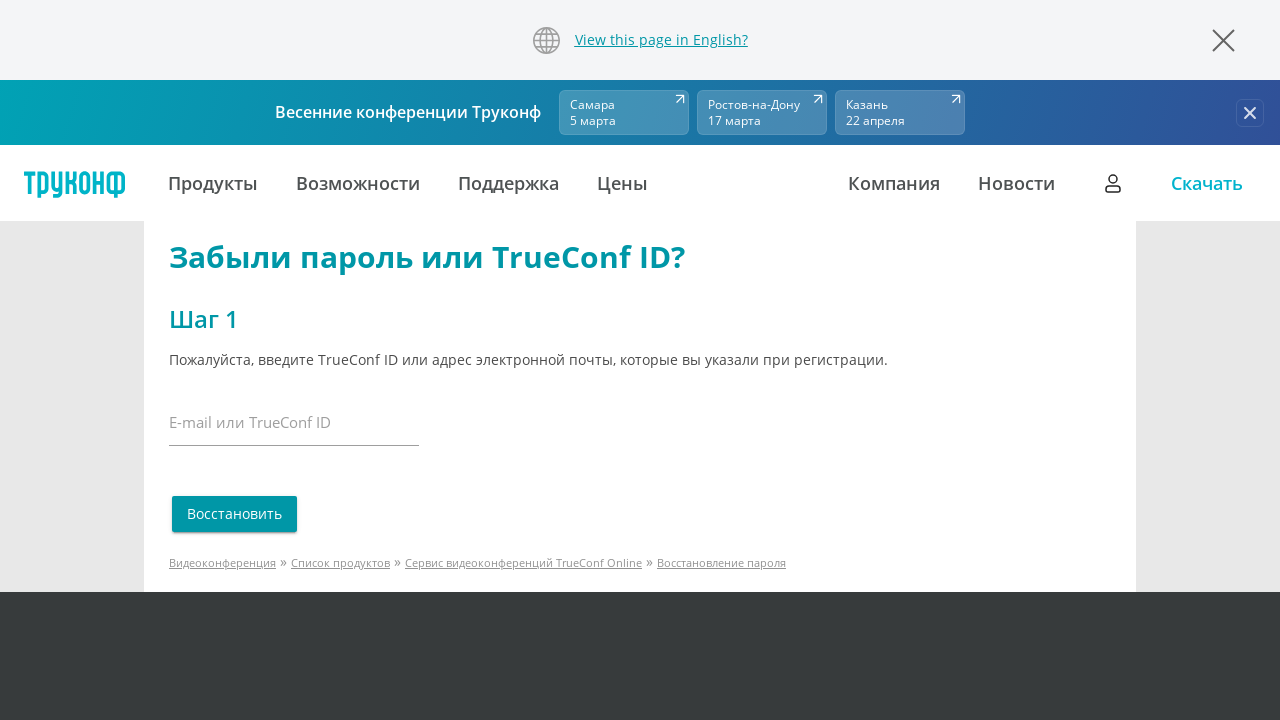

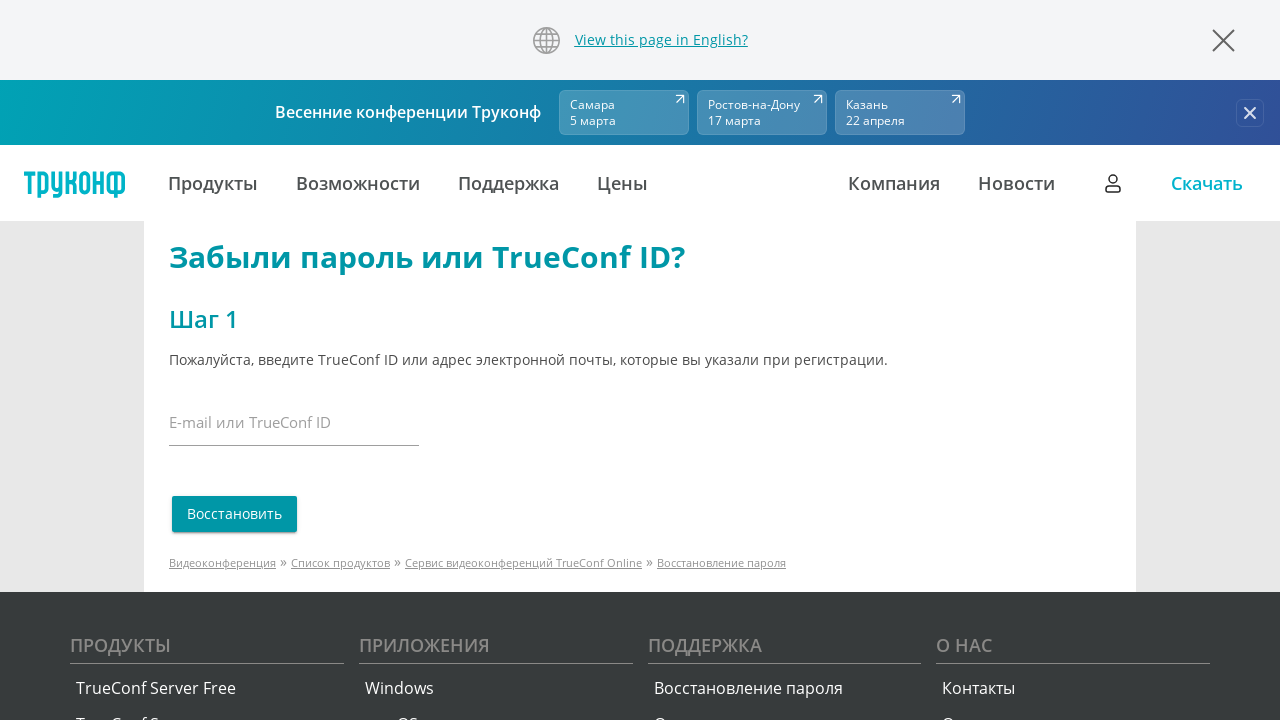